Tests a parking cost calculator by selecting a parking lot type (Valet), entering entry and leaving dates/times, and clicking the calculate button to compute parking costs.

Starting URL: http://www.shino.de/parkcalc/

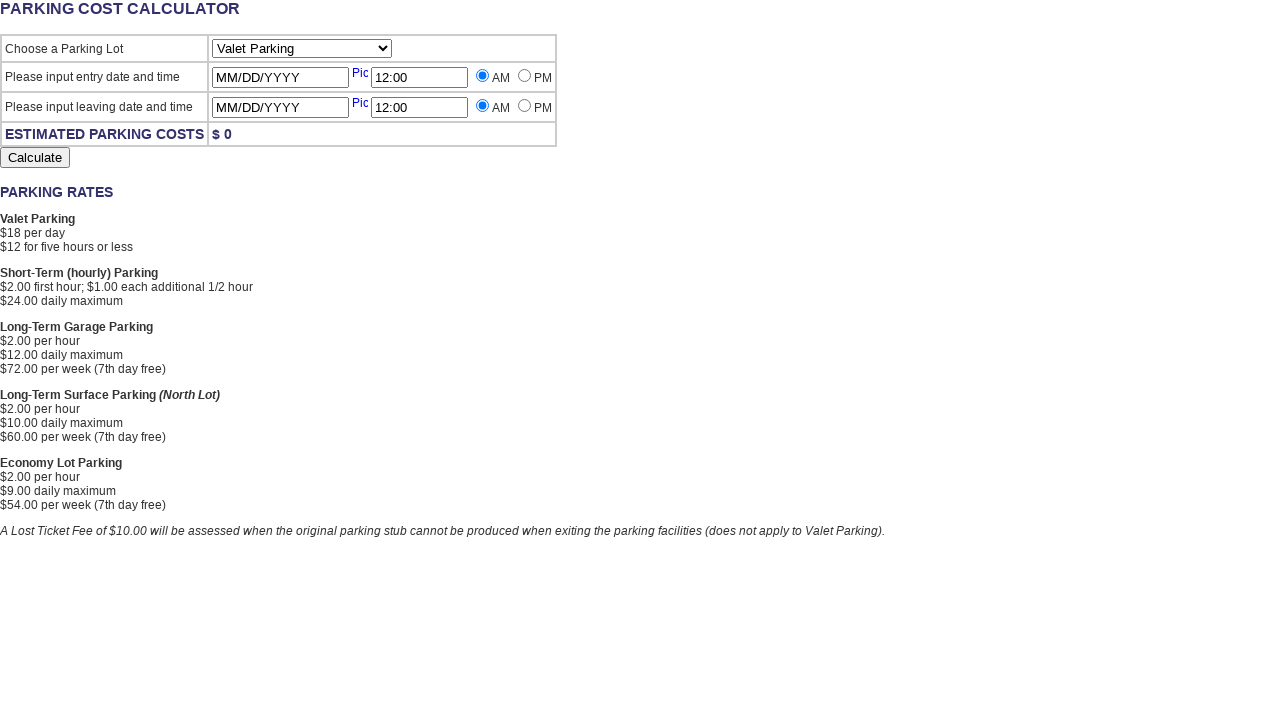

Selected 'Valet' parking lot type on #ParkingLot
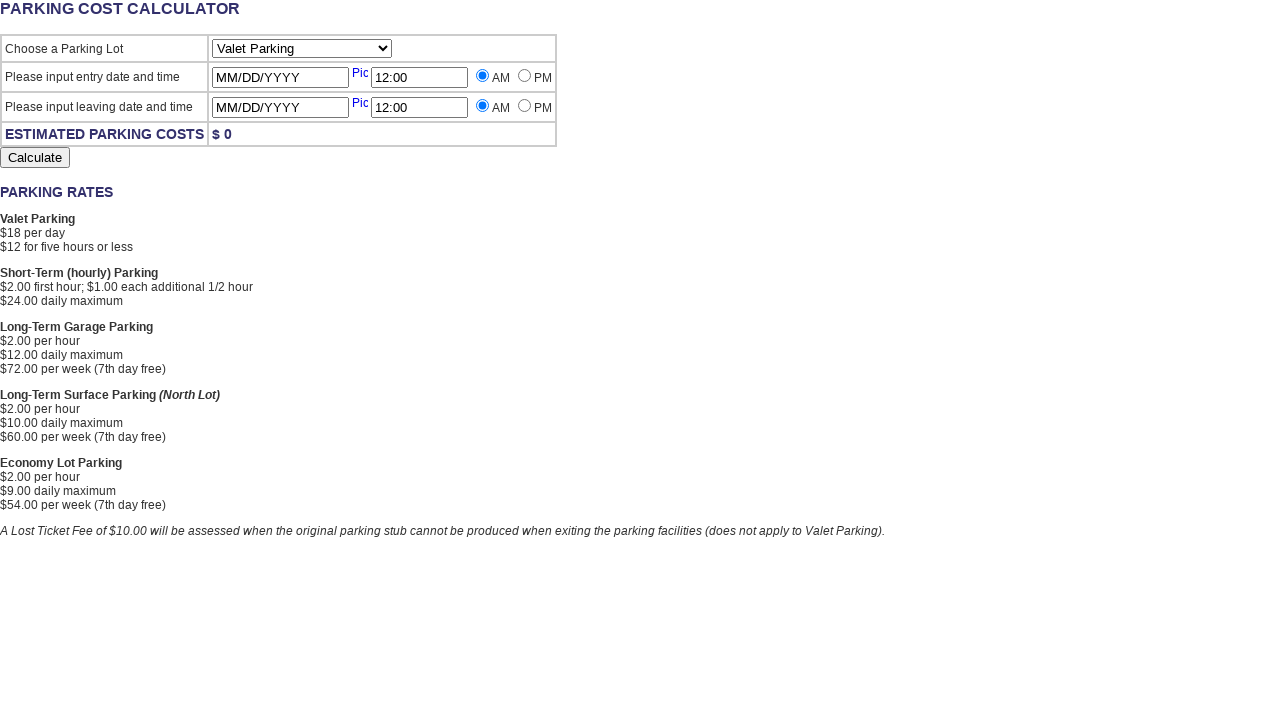

Cleared entry date field on #StartingDate
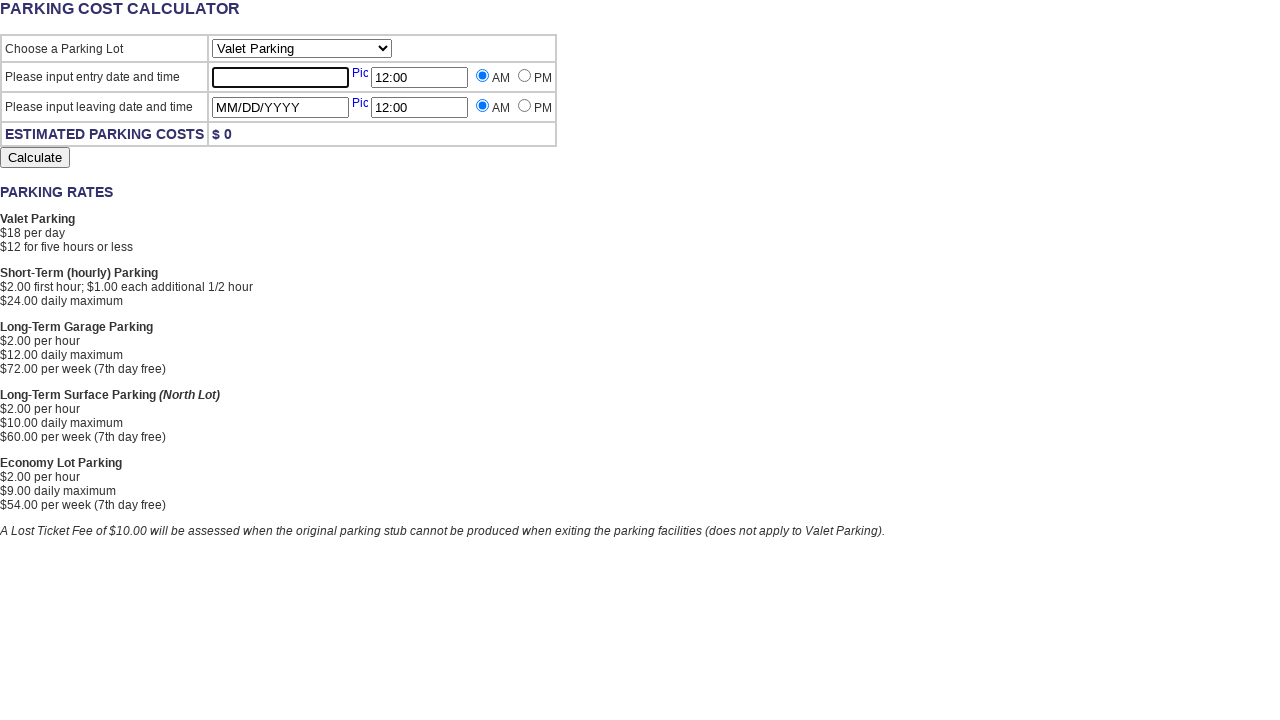

Entered entry date '4/5/20' on #StartingDate
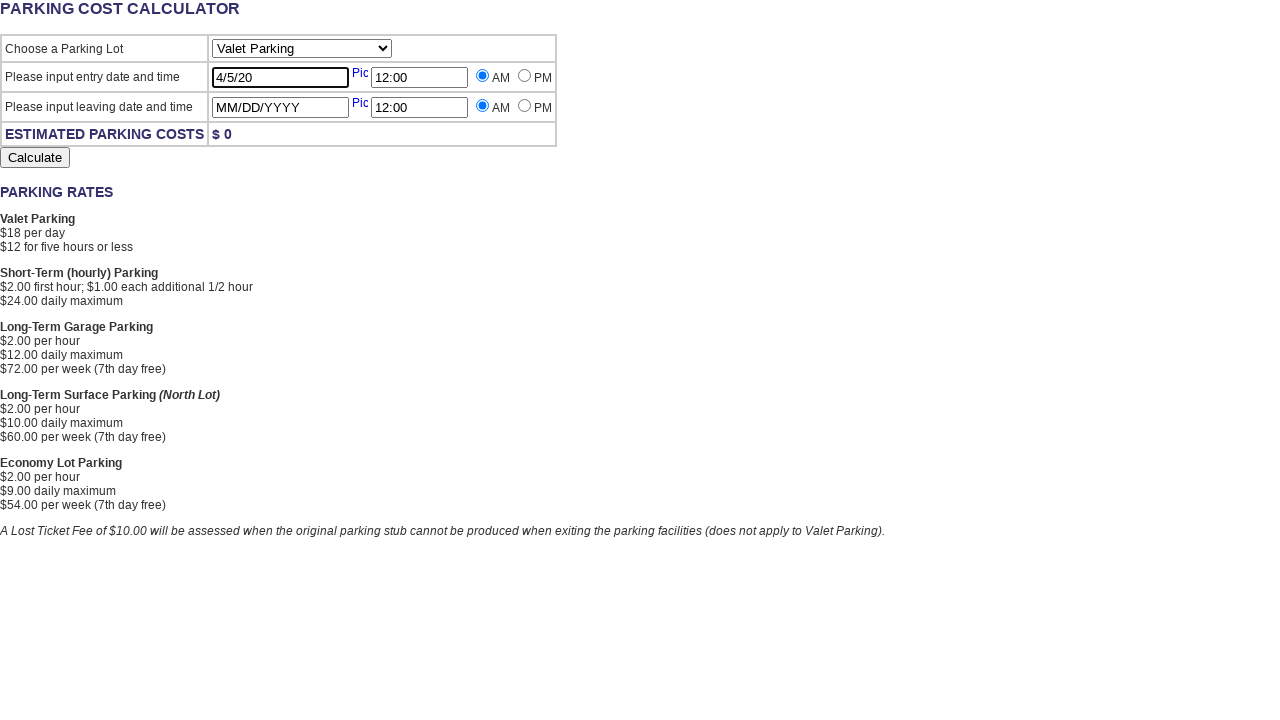

Cleared entry time field on #StartingTime
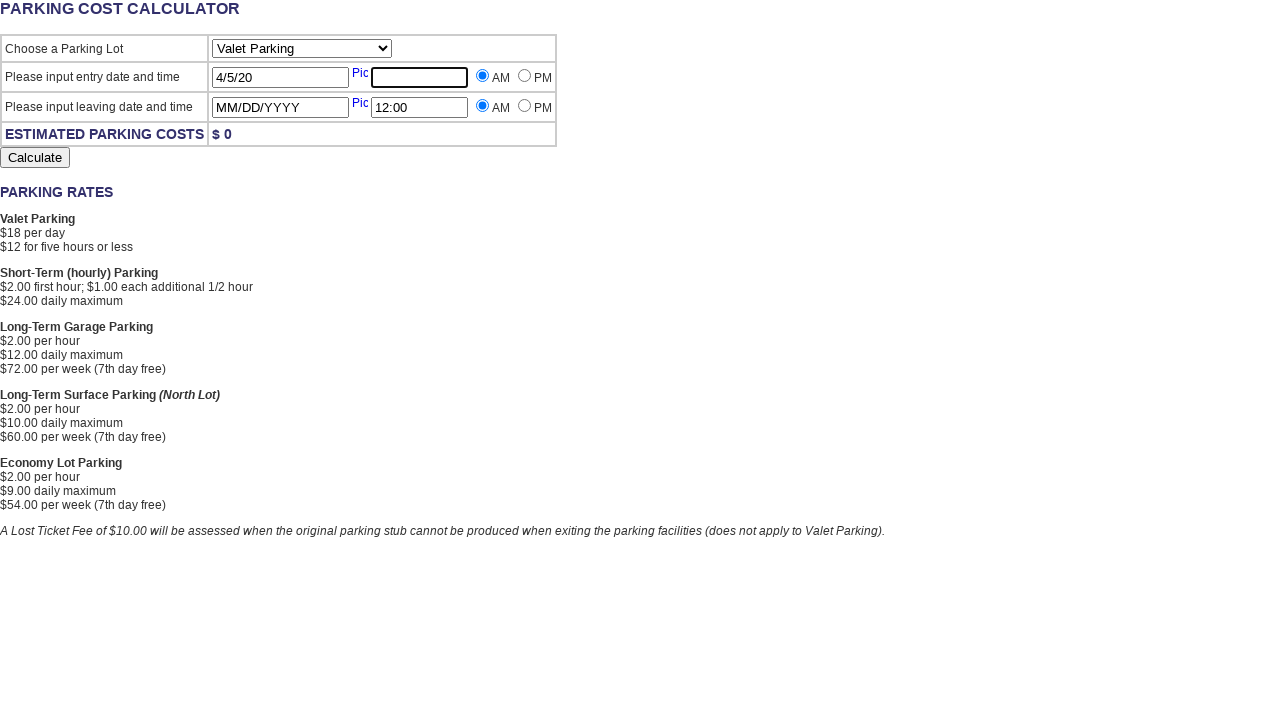

Entered entry time '12:00' on #StartingTime
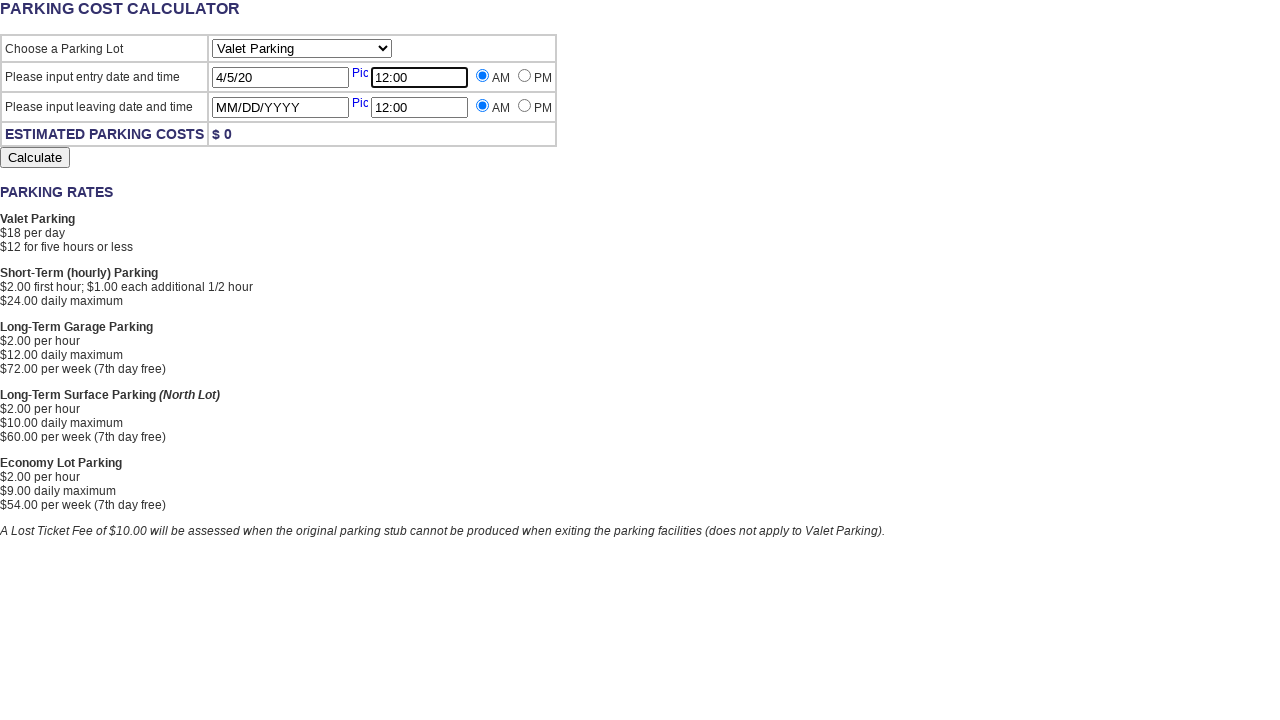

Cleared leaving date field on #LeavingDate
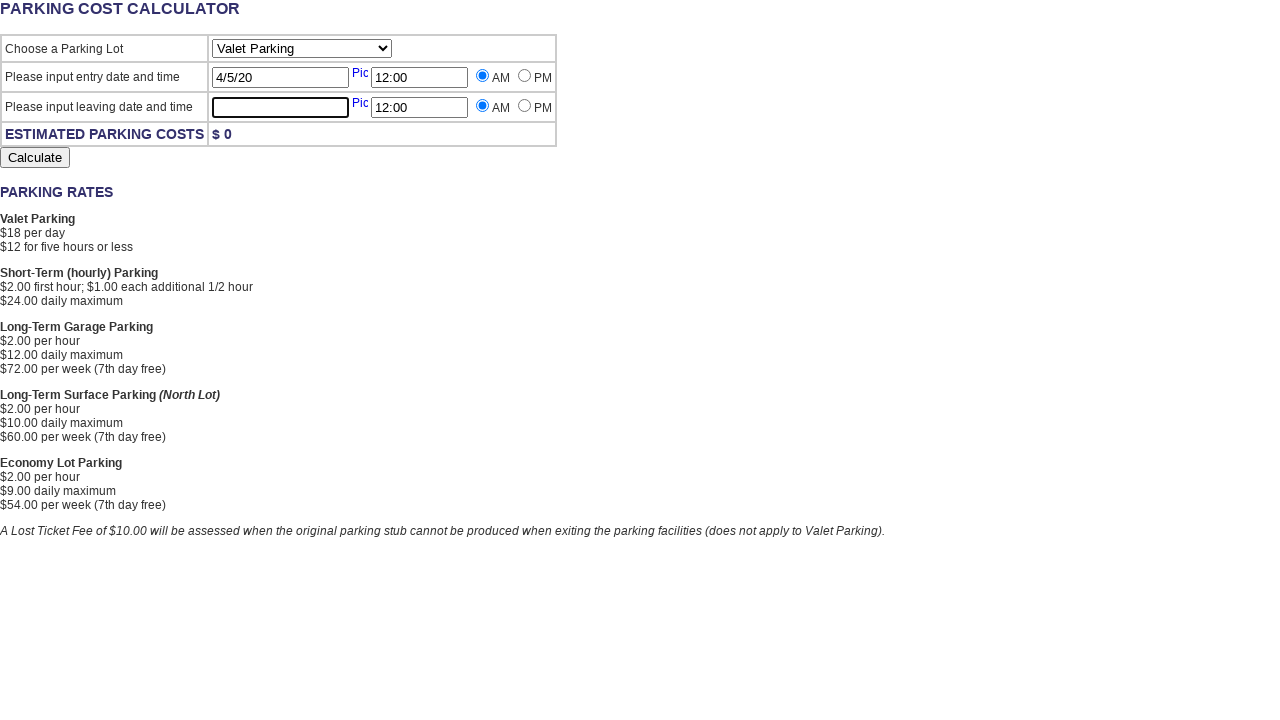

Entered leaving date '4/6/2020' on #LeavingDate
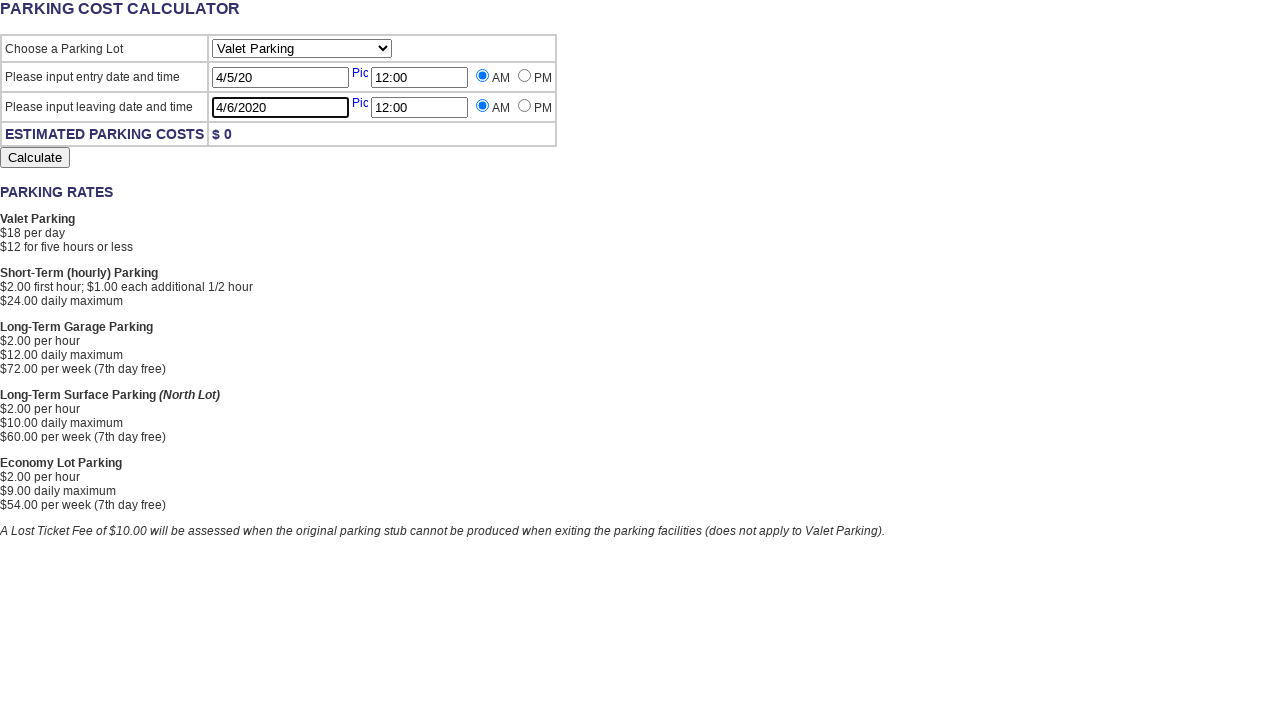

Cleared leaving time field on #LeavingTime
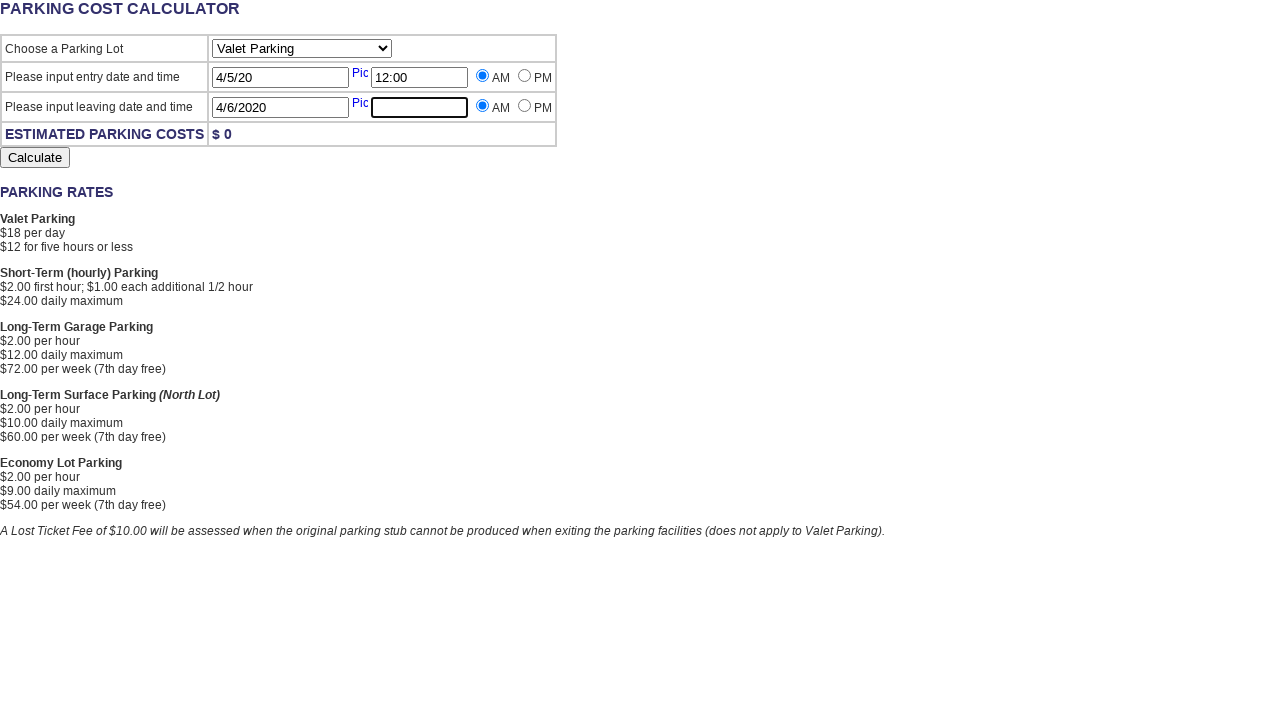

Entered leaving time '4:00' on #LeavingTime
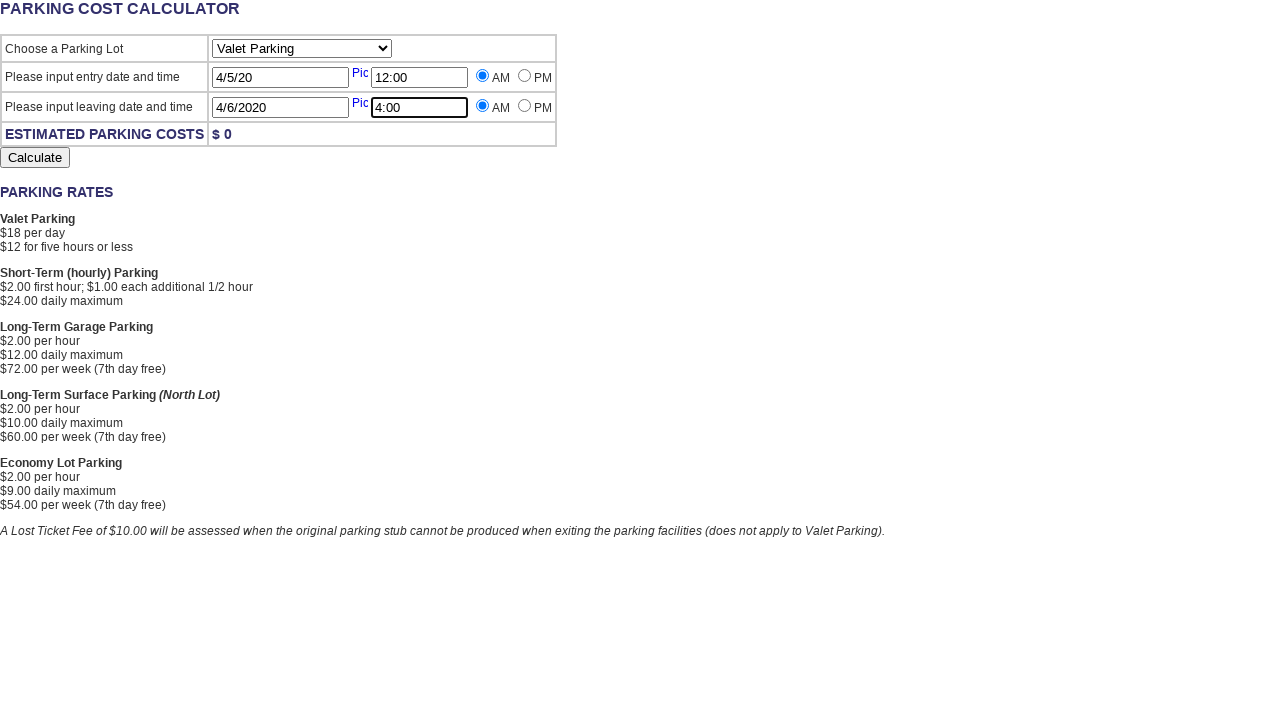

Clicked Calculate button to compute parking costs at (35, 158) on input[name='Submit']
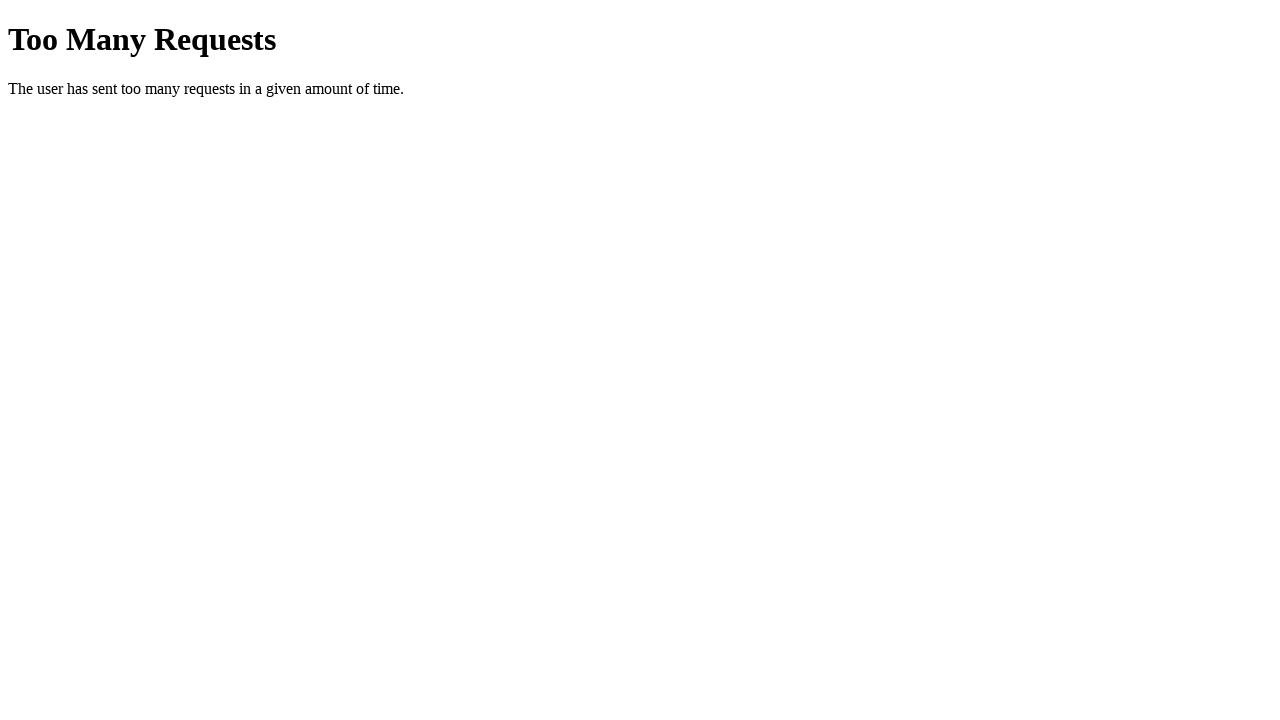

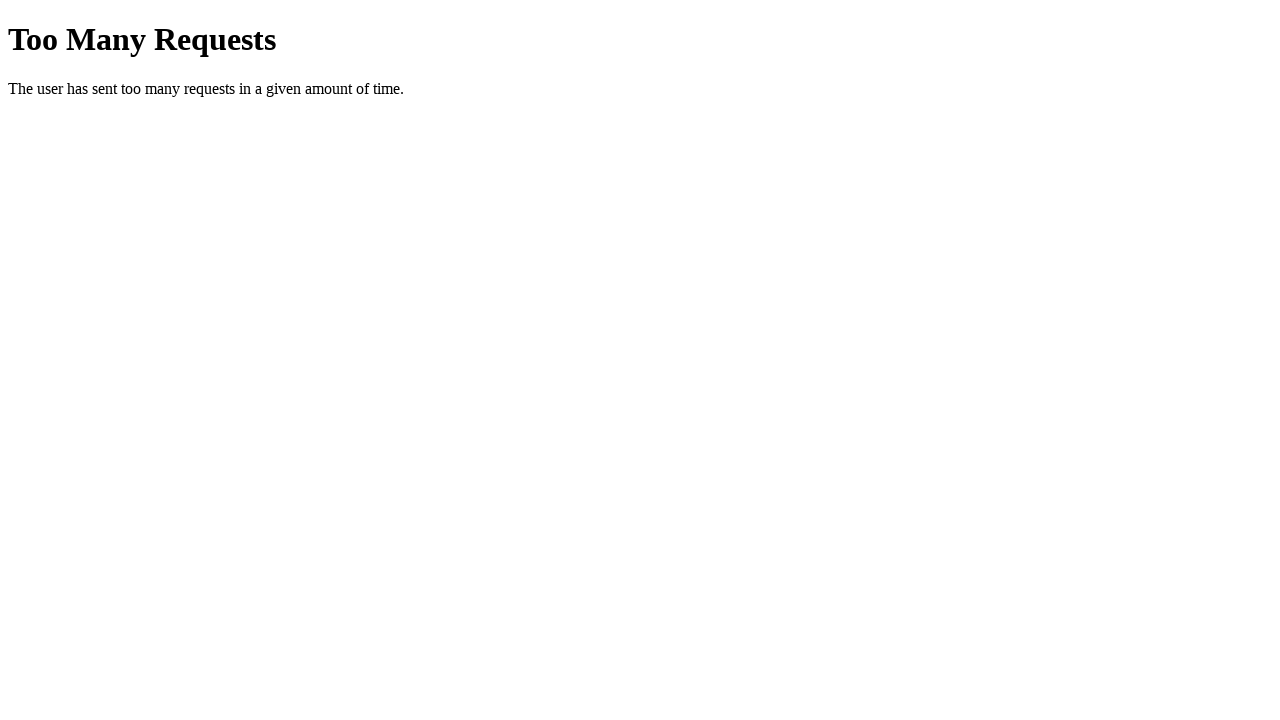